Tests the contact us form submission by navigating to the contact page, filling in name, email, and message fields, and verifying the form can be completed.

Starting URL: https://shopdemo-alex-hot.koyeb.app/

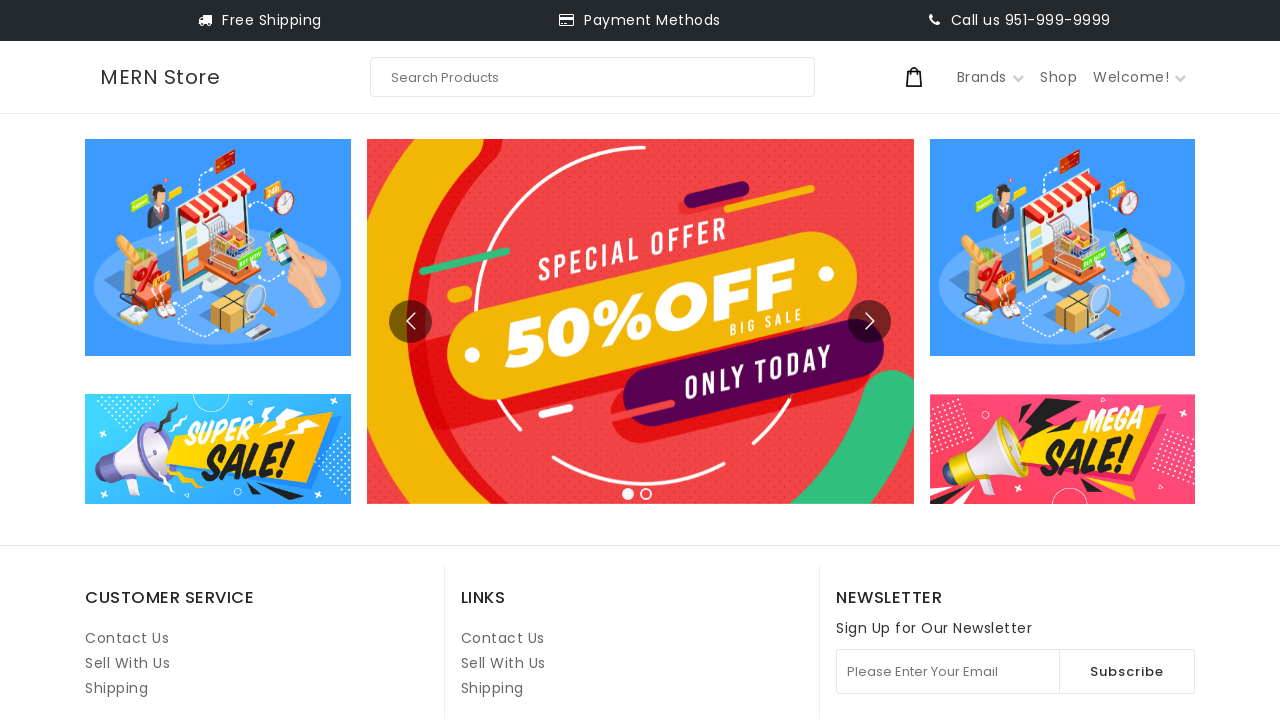

Clicked Contact Us link at (503, 638) on internal:role=link[name="Contact Us"i] >> nth=1
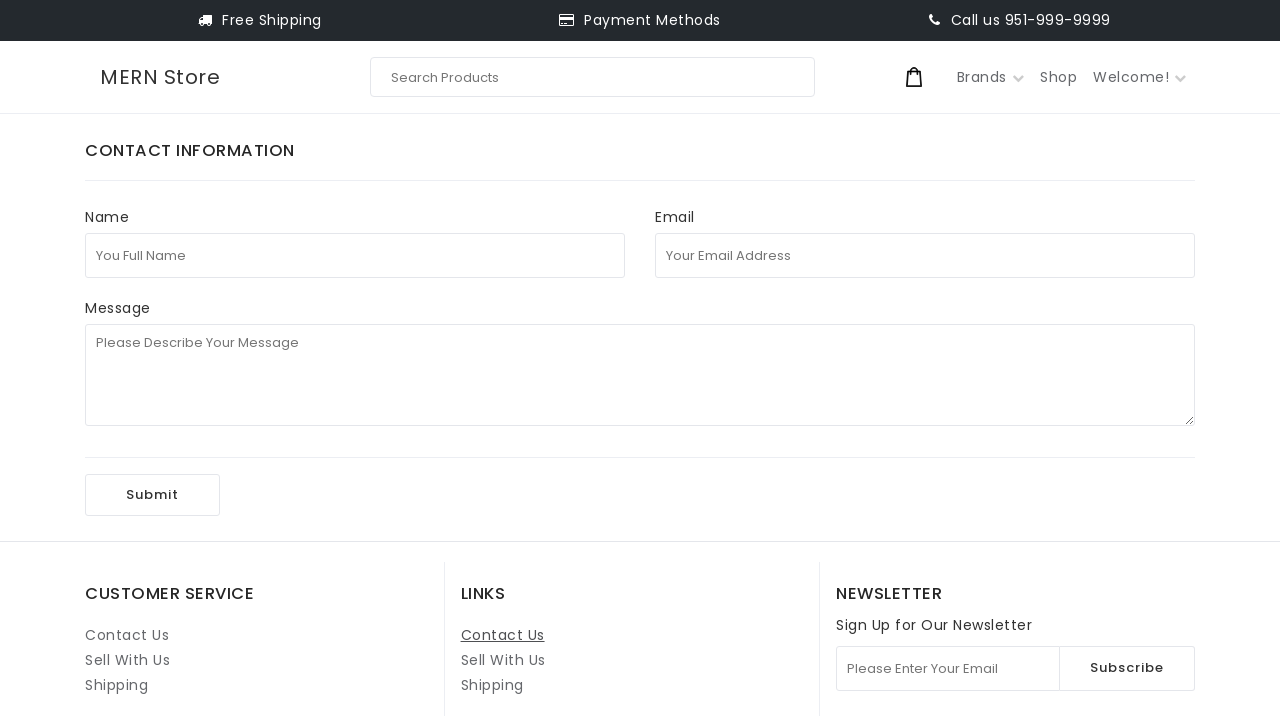

Clicked full name field at (355, 255) on internal:attr=[placeholder="You Full Name"i]
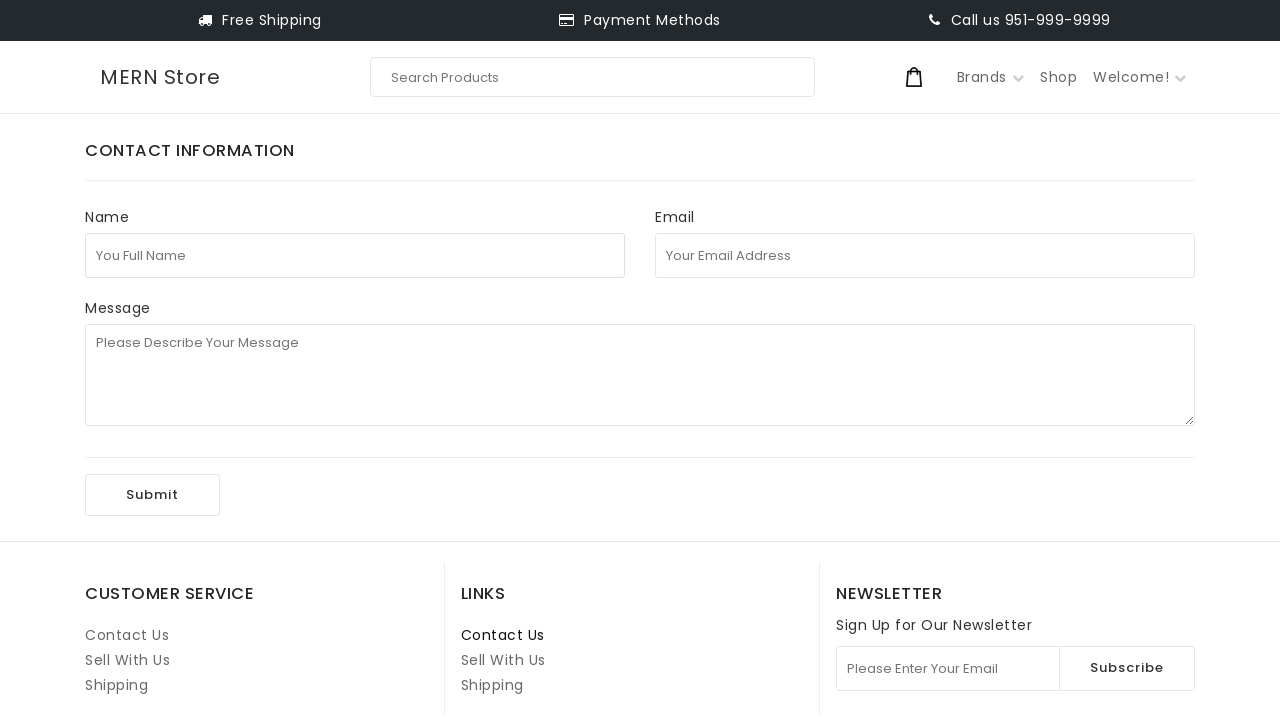

Filled full name field with 'John Smith' on internal:attr=[placeholder="You Full Name"i]
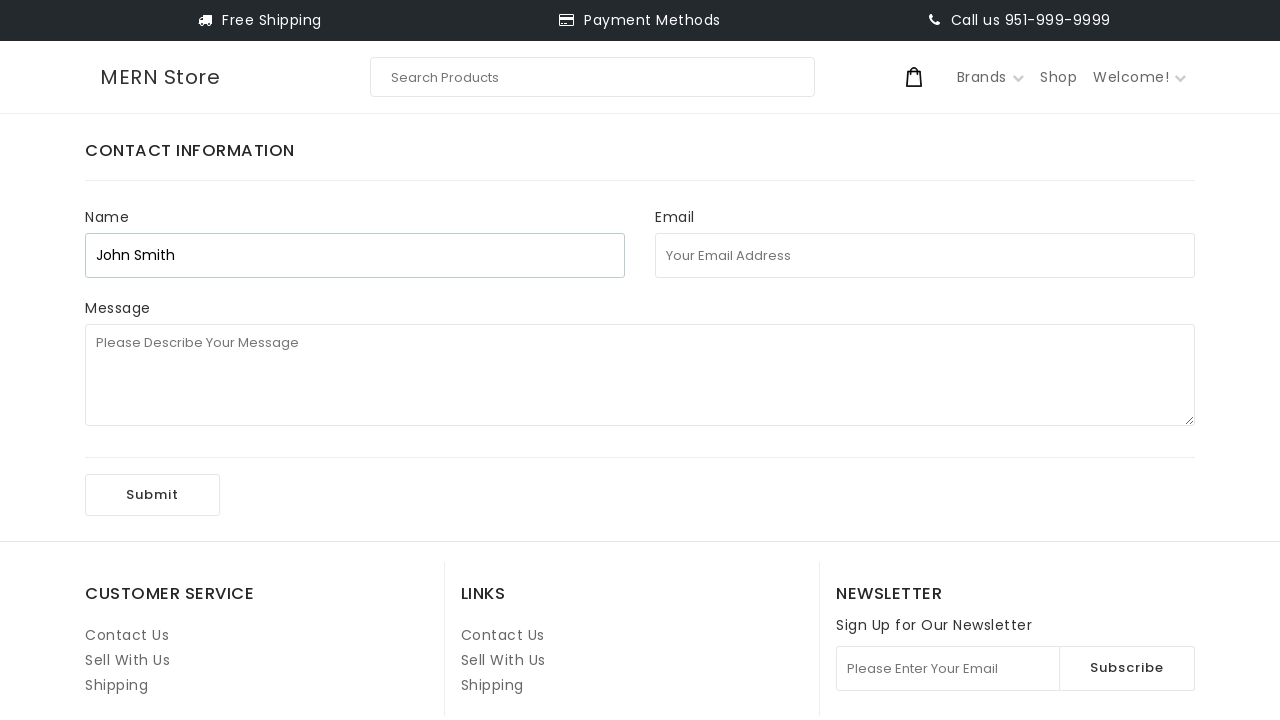

Clicked email address field at (925, 255) on internal:attr=[placeholder="Your Email Address"i]
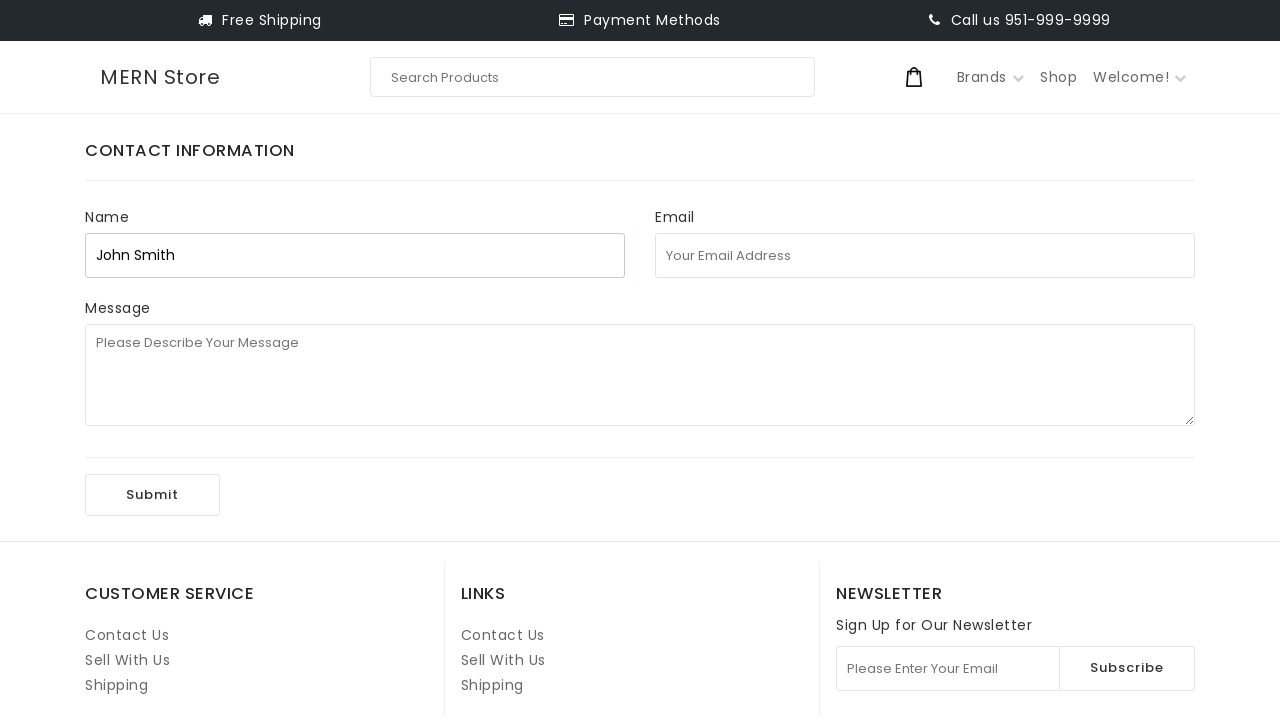

Filled email field with 'johnsmith2024@testmail.com' on internal:attr=[placeholder="Your Email Address"i]
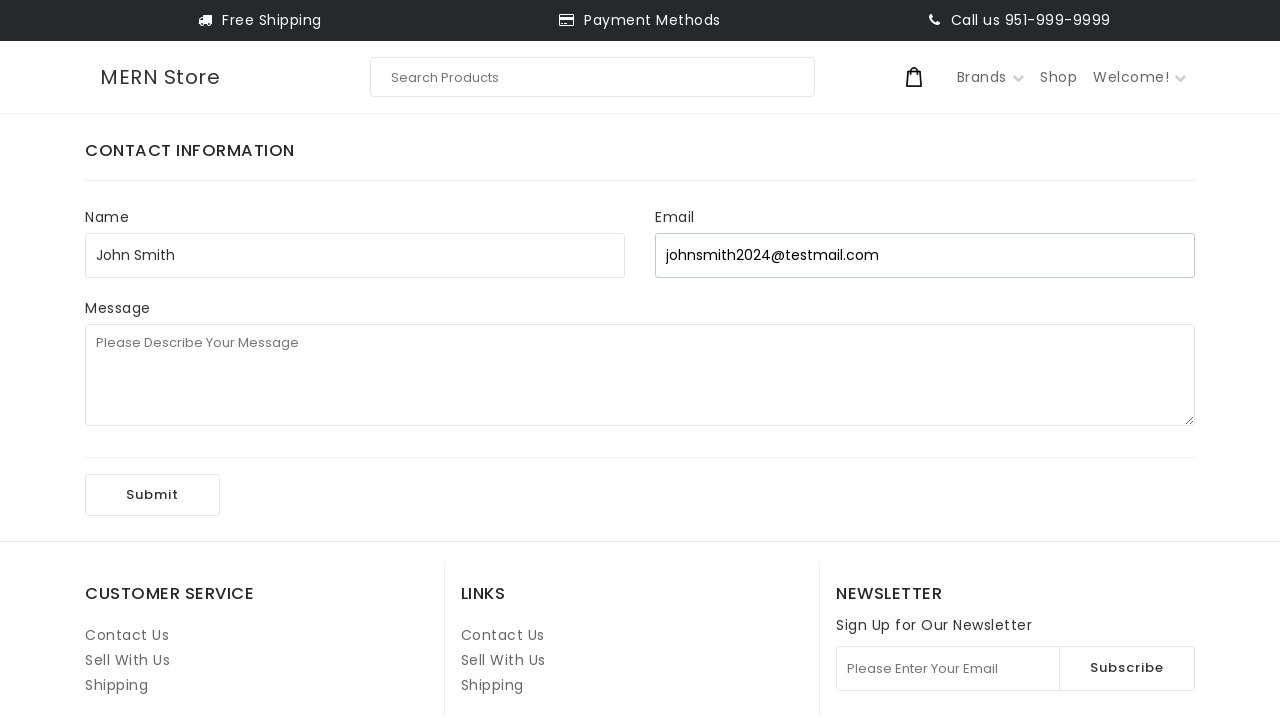

Clicked message field at (640, 375) on internal:attr=[placeholder="Please Describe Your Message"i]
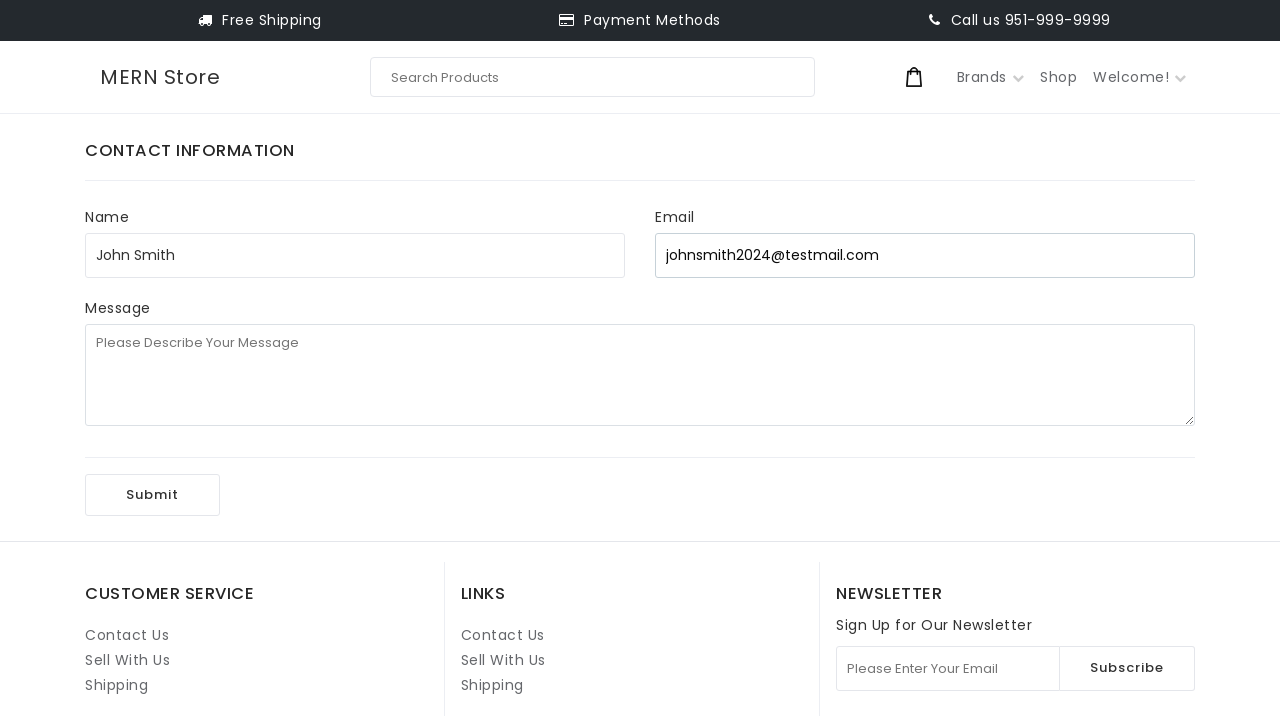

Filled message field with test inquiry on internal:attr=[placeholder="Please Describe Your Message"i]
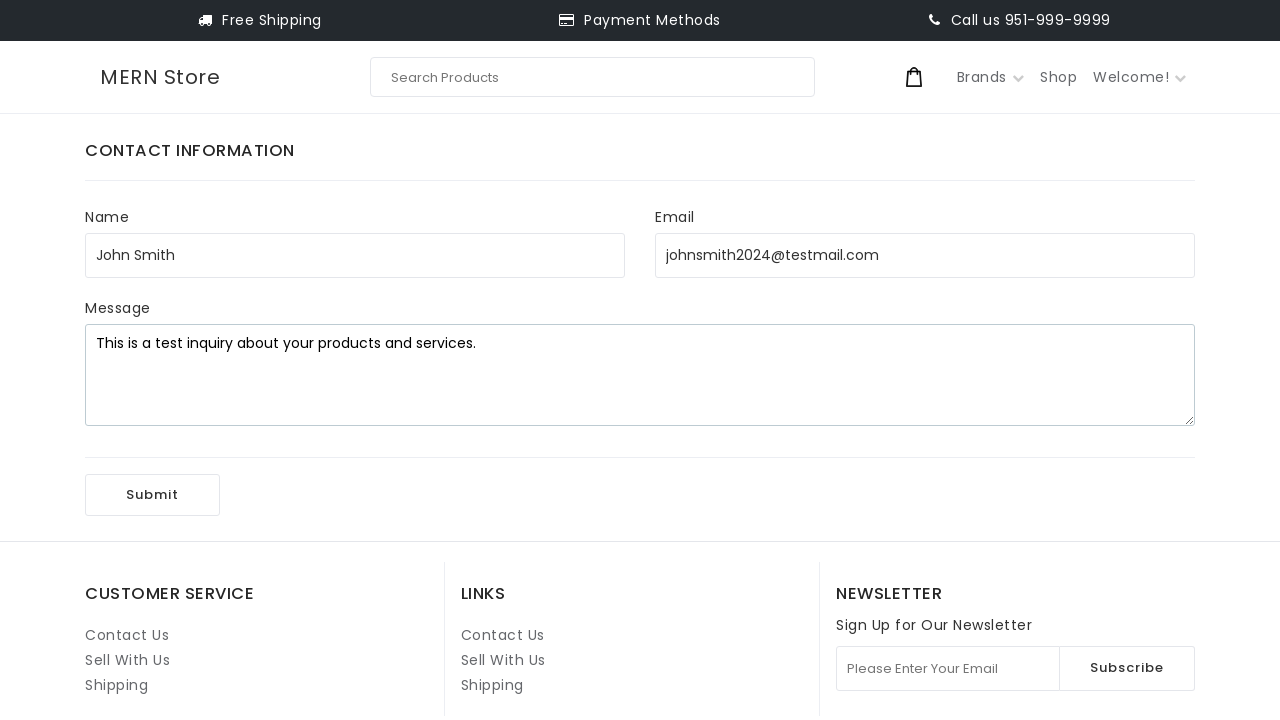

Verified full name field is present on the form
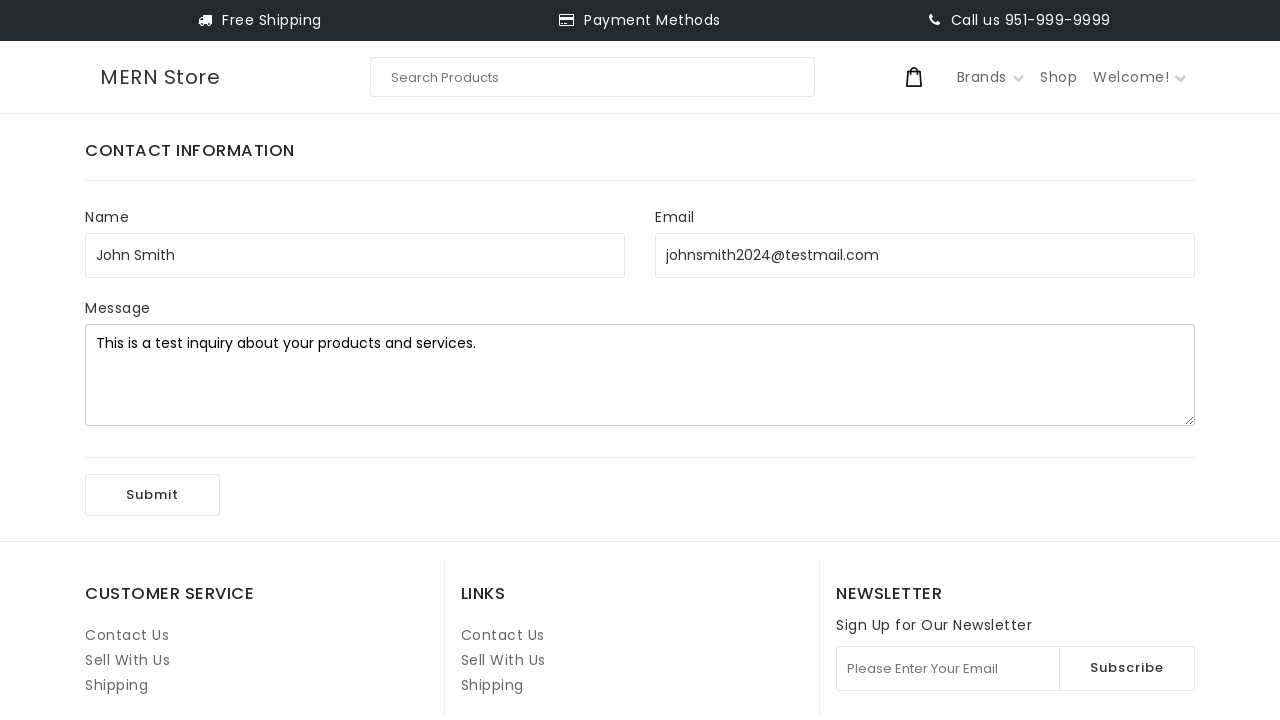

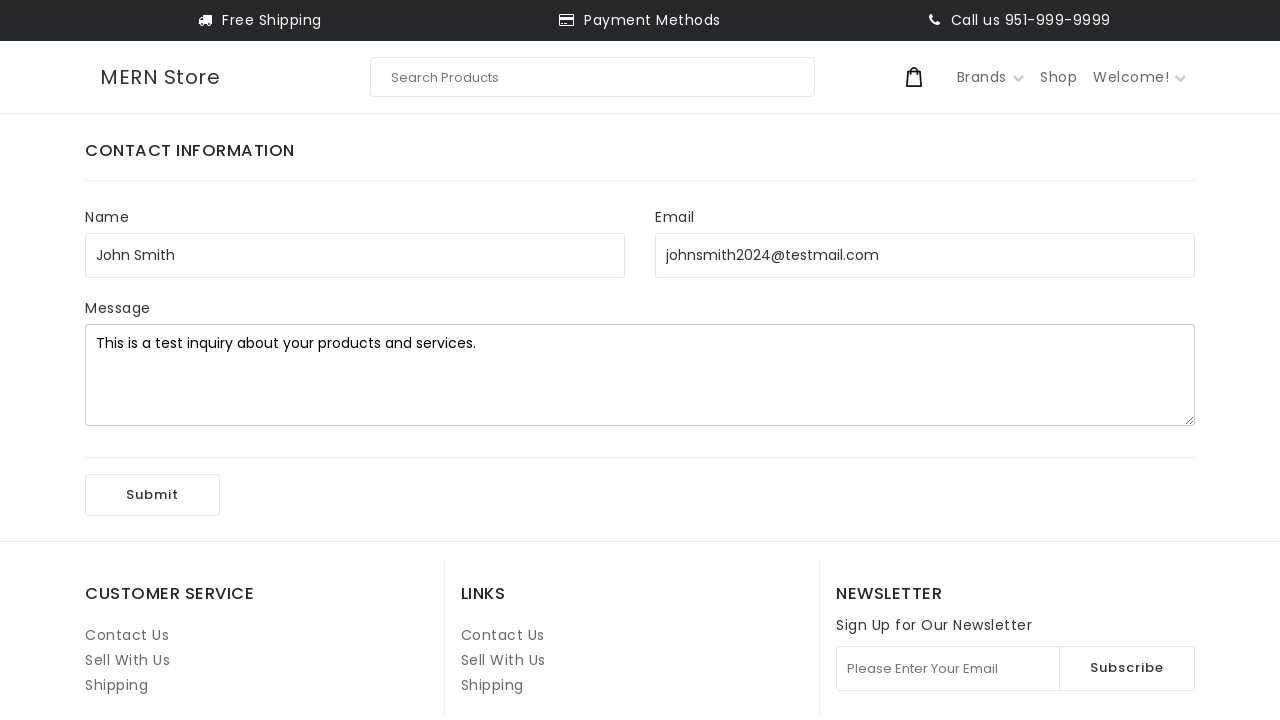